Tests the passenger selection dropdown on a travel booking practice site by opening the passenger info panel, incrementing the adult count 4 times, and closing the panel.

Starting URL: https://rahulshettyacademy.com/dropdownsPractise/

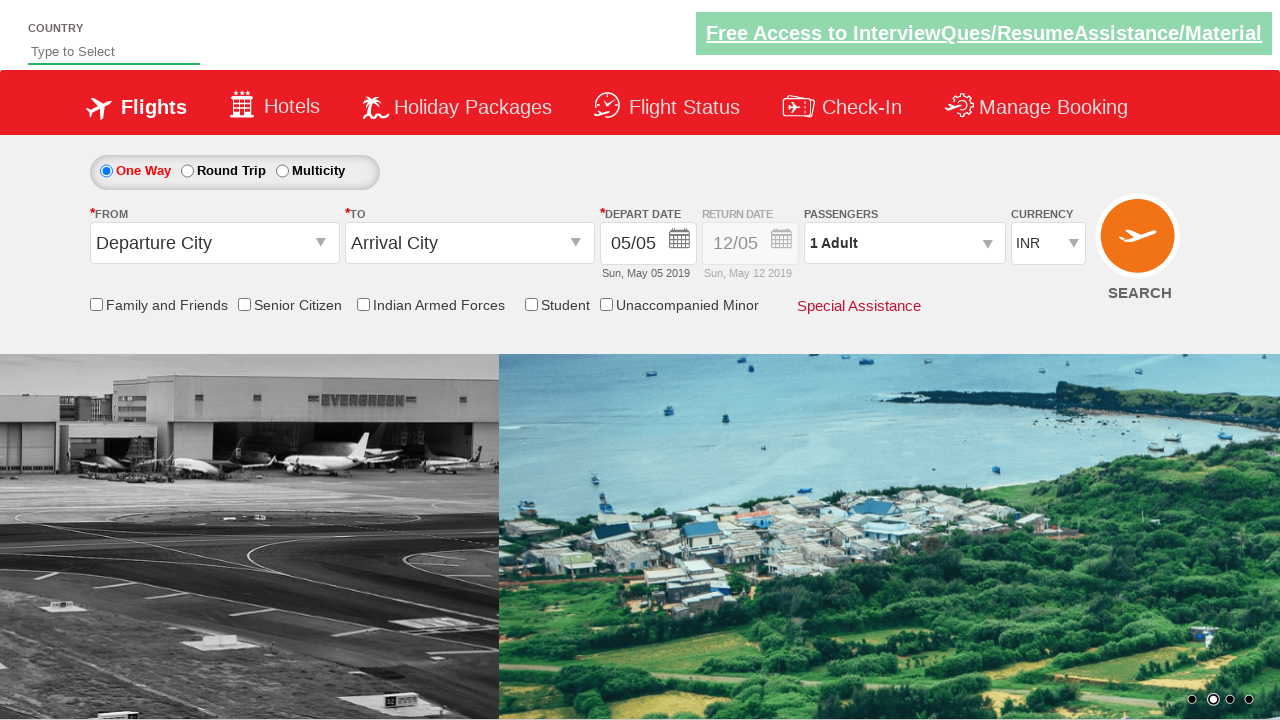

Clicked passenger info dropdown to open it at (904, 243) on #divpaxinfo
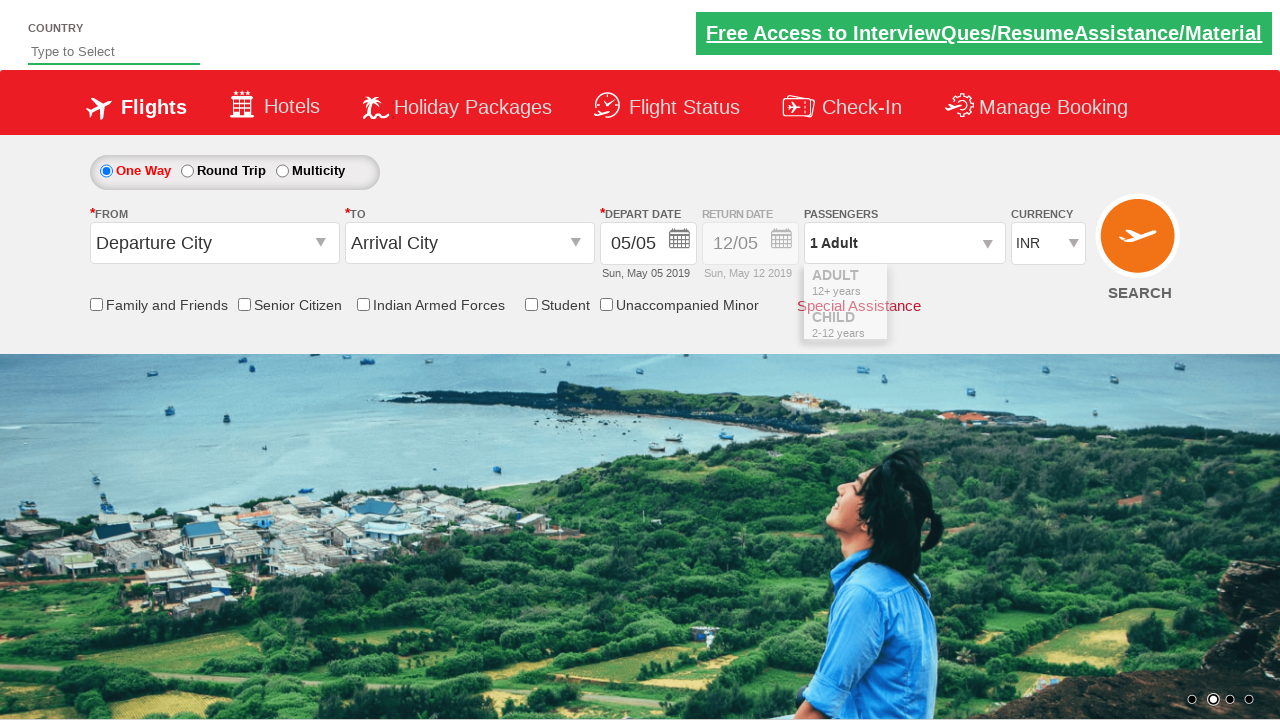

Passenger info panel loaded and increment button became visible
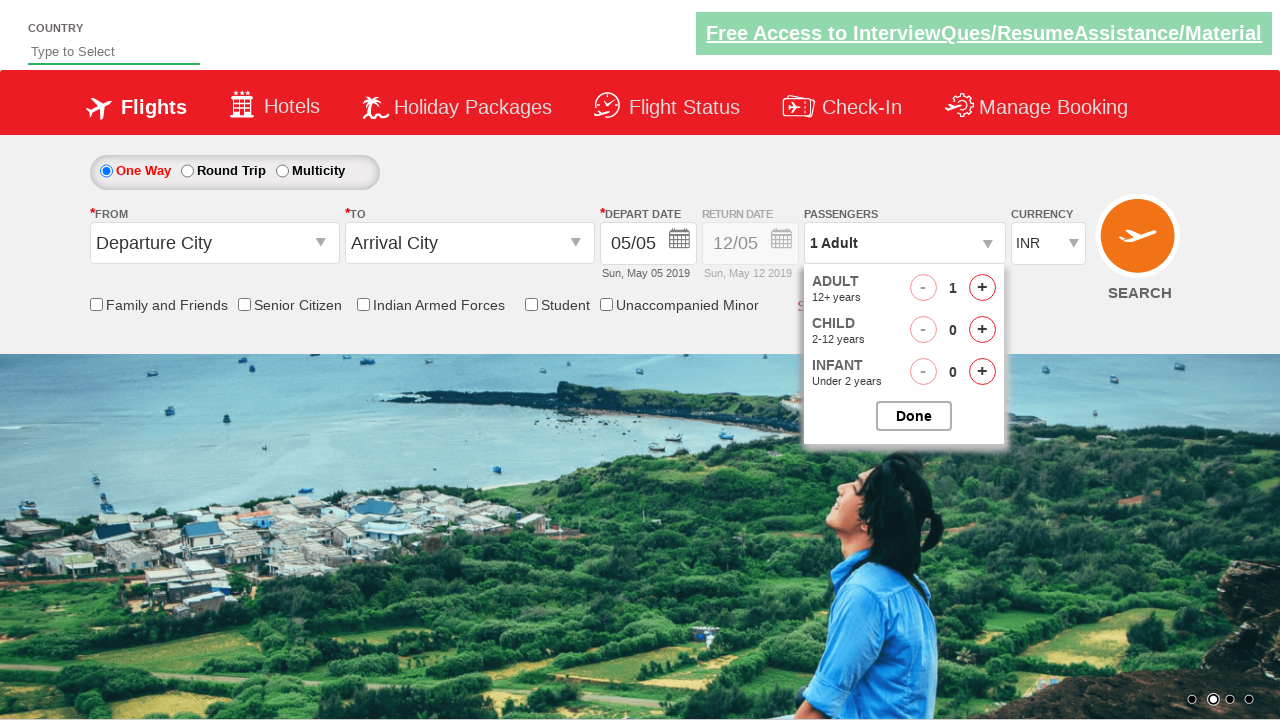

Incremented adult count (iteration 1 of 4) at (982, 288) on #hrefIncAdt
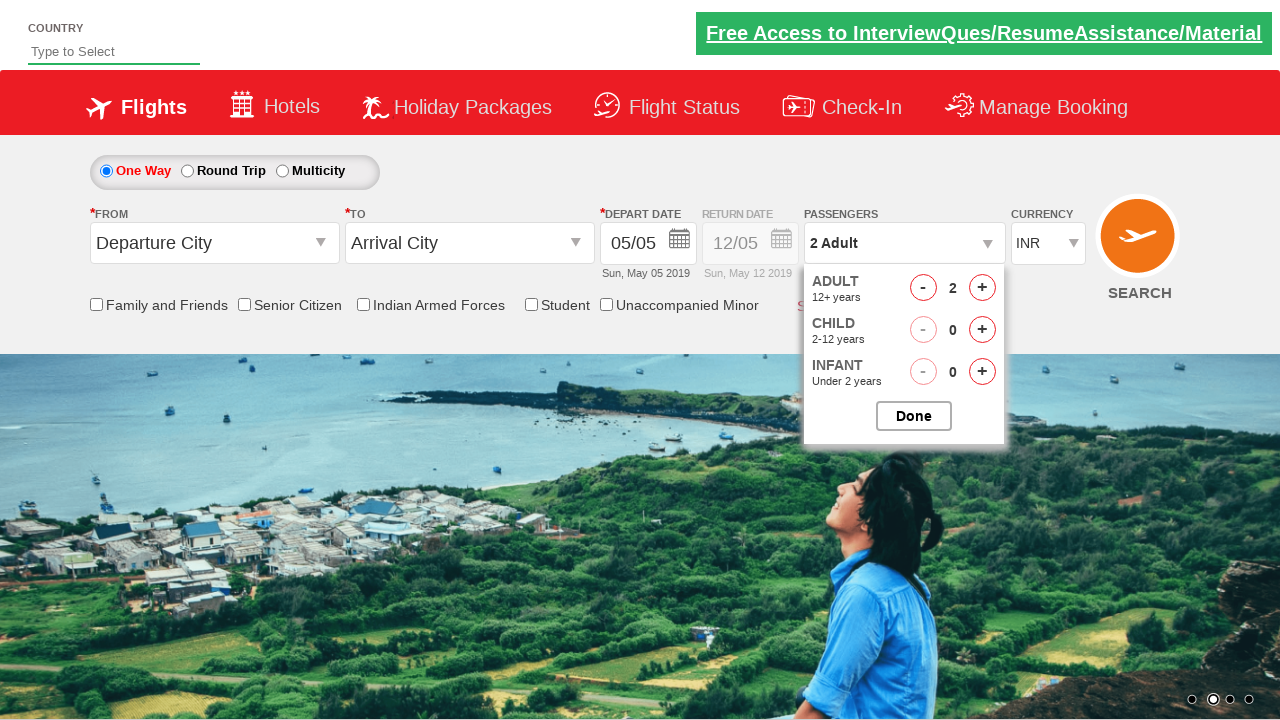

Incremented adult count (iteration 2 of 4) at (982, 288) on #hrefIncAdt
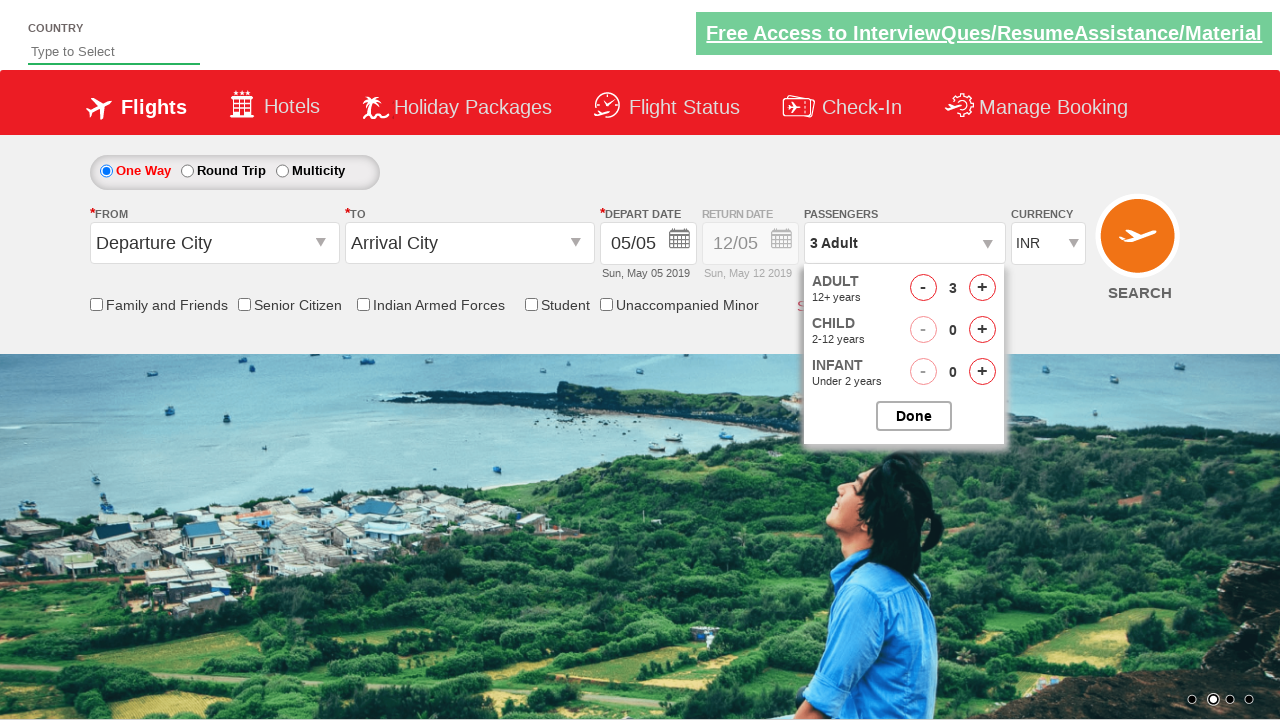

Incremented adult count (iteration 3 of 4) at (982, 288) on #hrefIncAdt
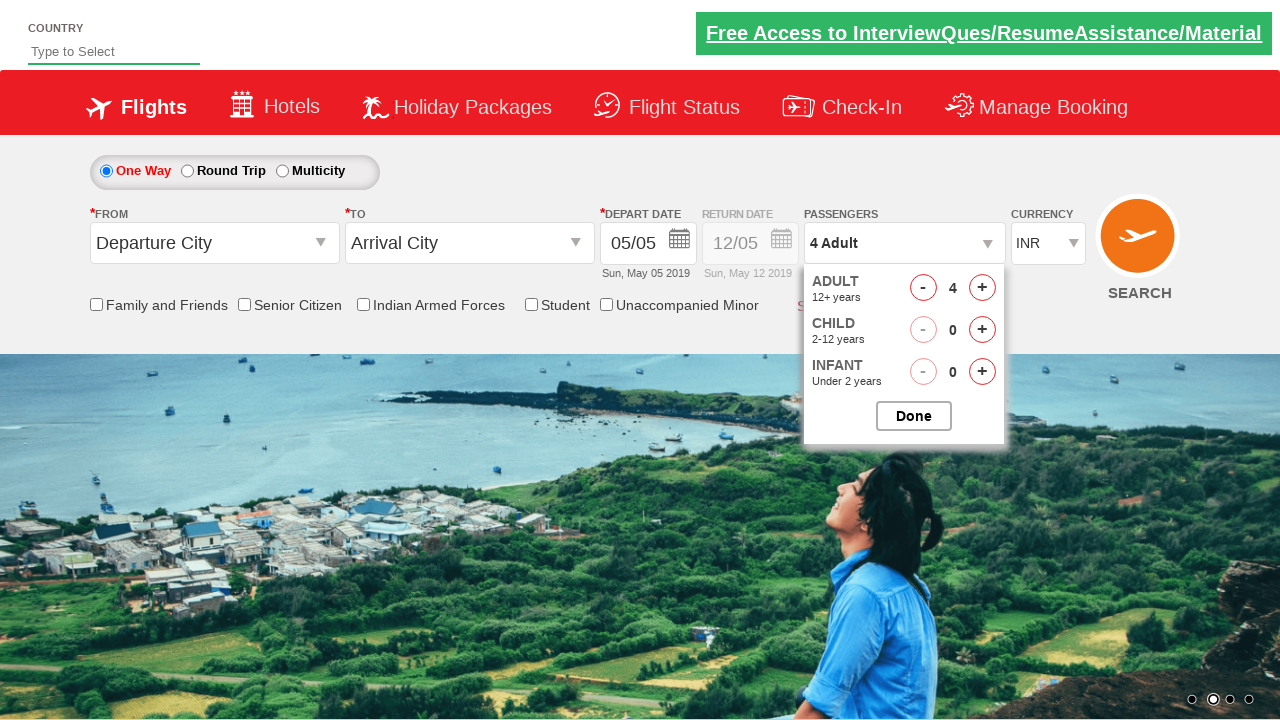

Incremented adult count (iteration 4 of 4) at (982, 288) on #hrefIncAdt
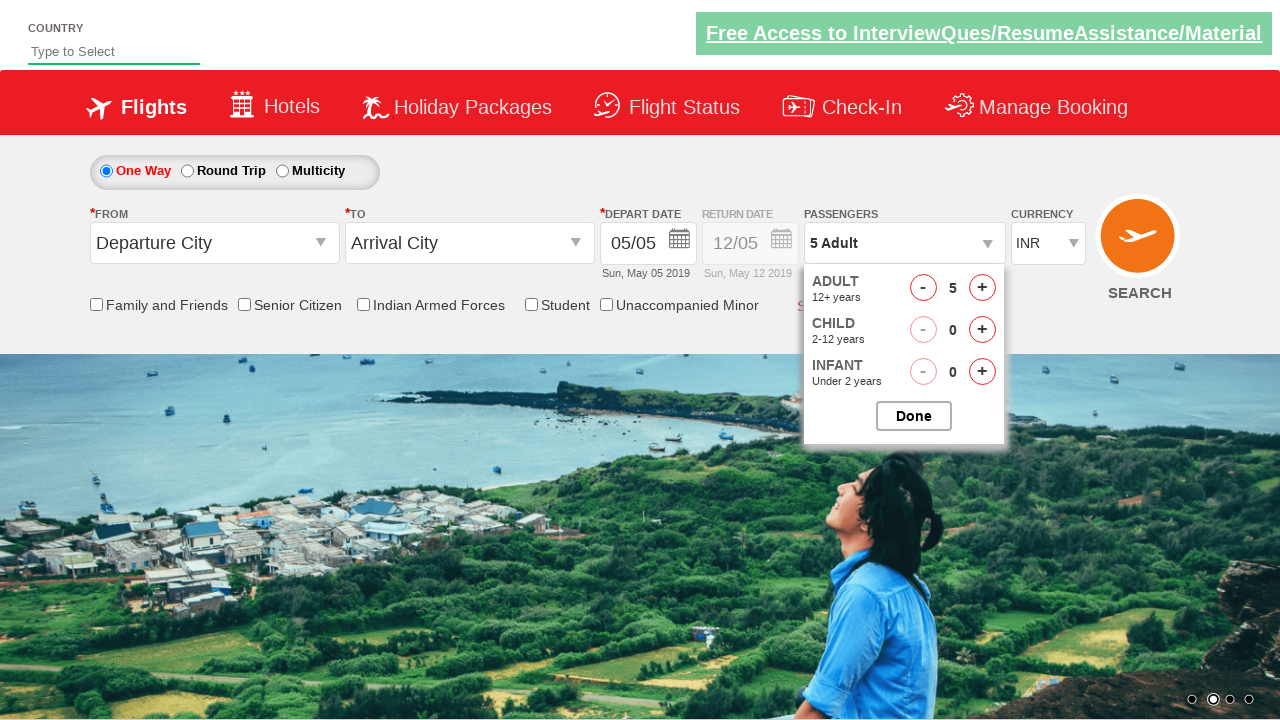

Closed passenger options dropdown at (914, 416) on #btnclosepaxoption
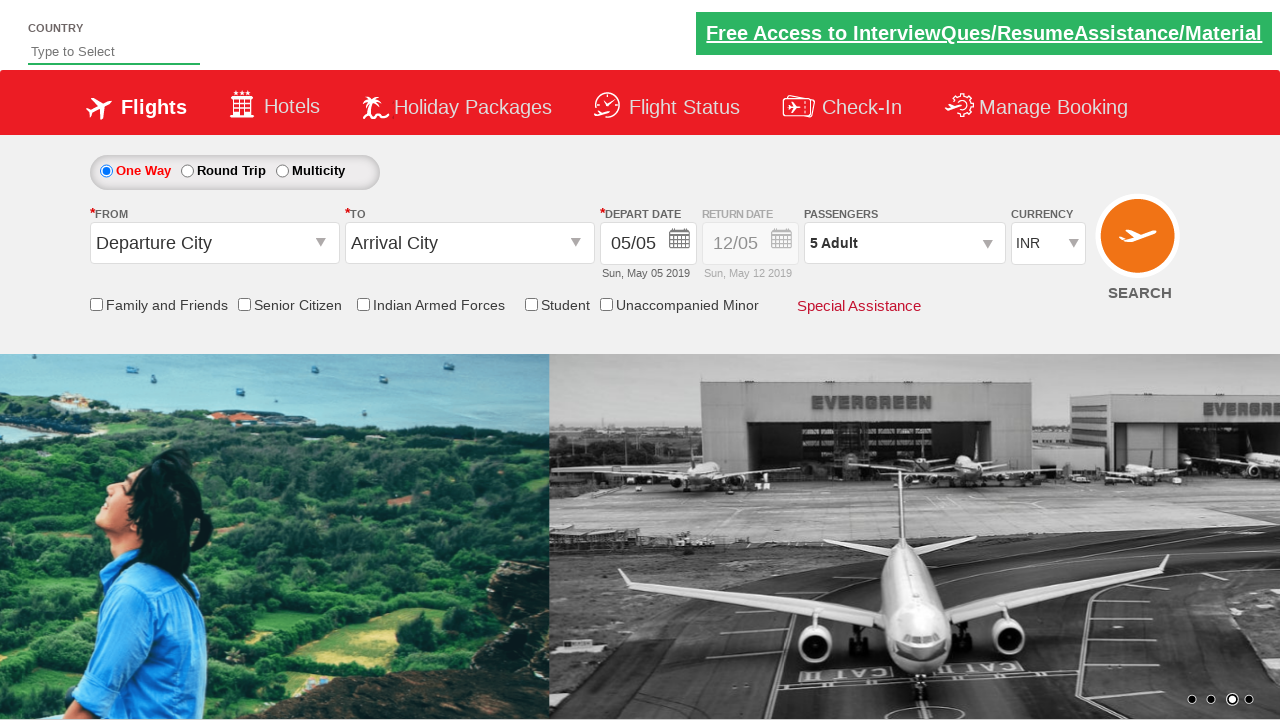

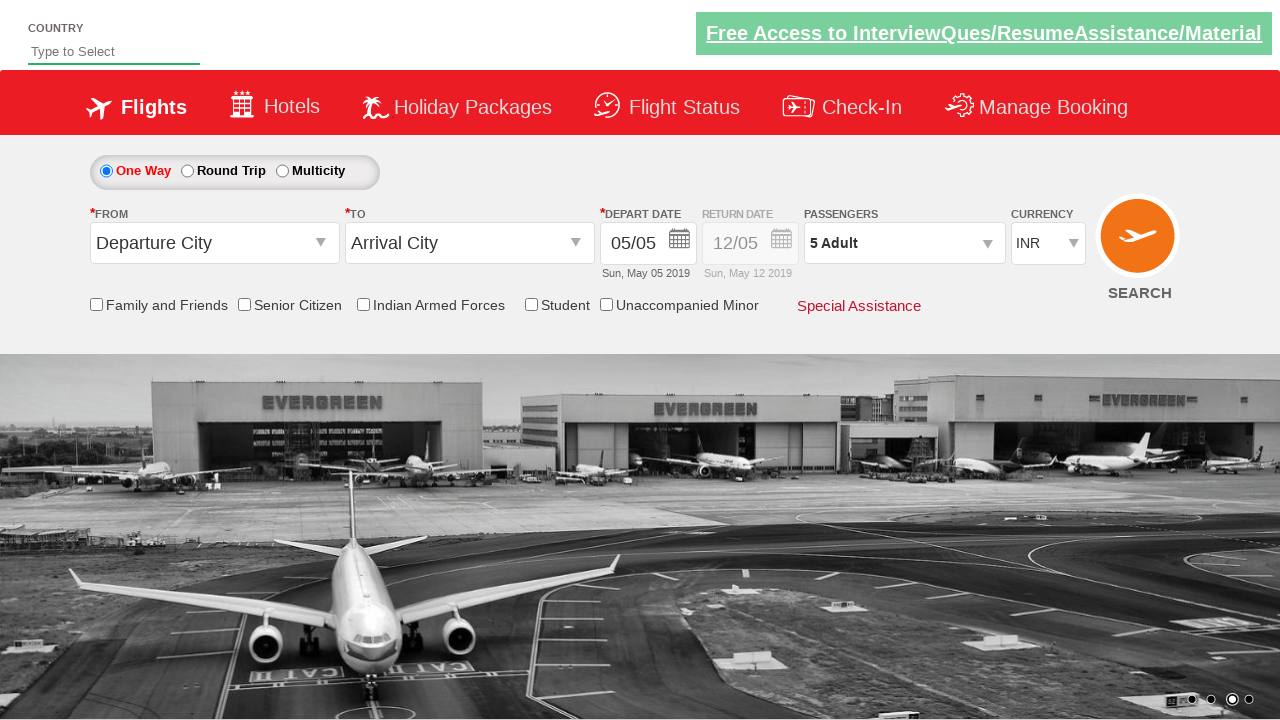